Tests mouse operations including hover actions, drag and drop, and slider manipulation on a demo page

Starting URL: https://leafground.com/drag.xhtml

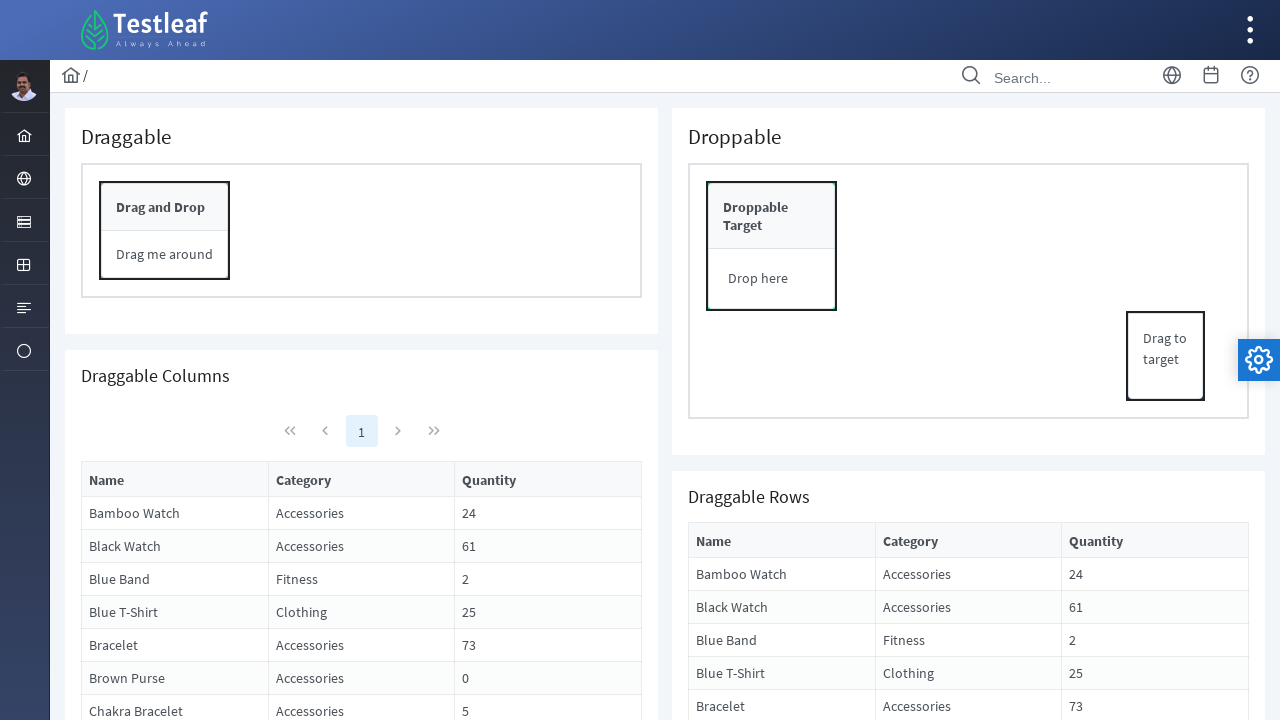

Hovered over first menu element at (24, 178) on #menuform\:j_idt38
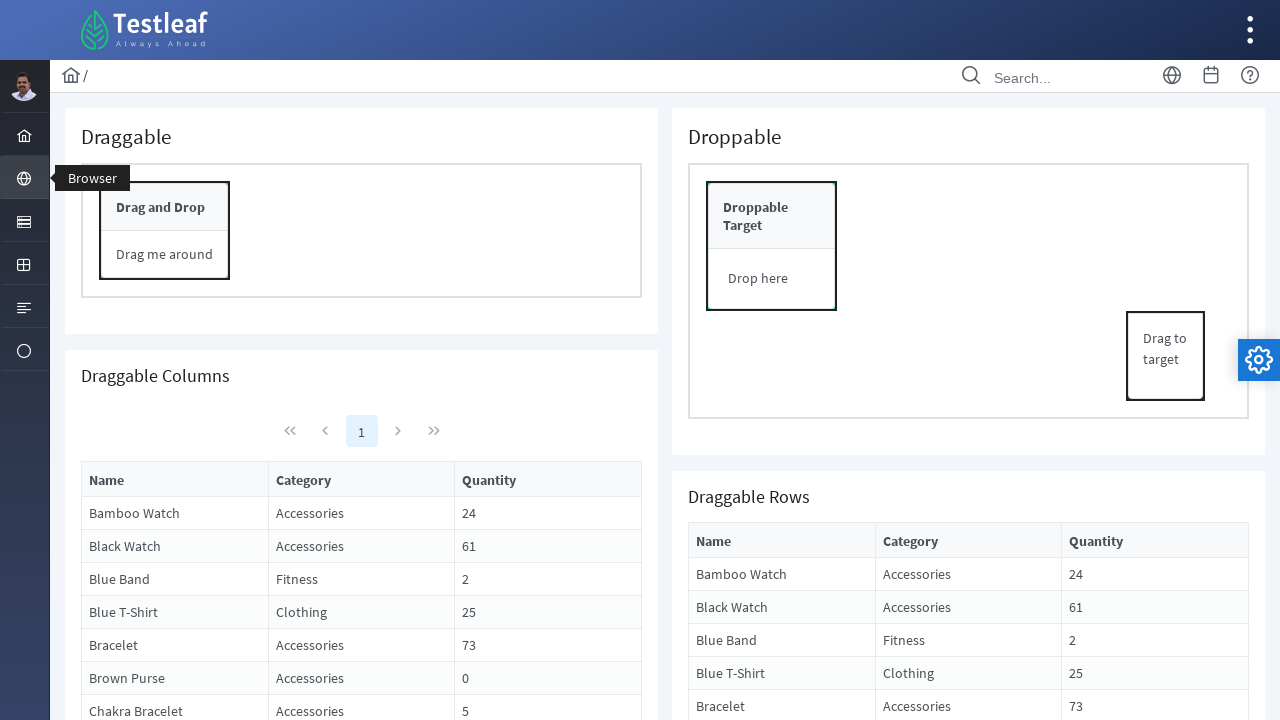

Hovered over second menu element at (24, 220) on #menuform\:j_idt39
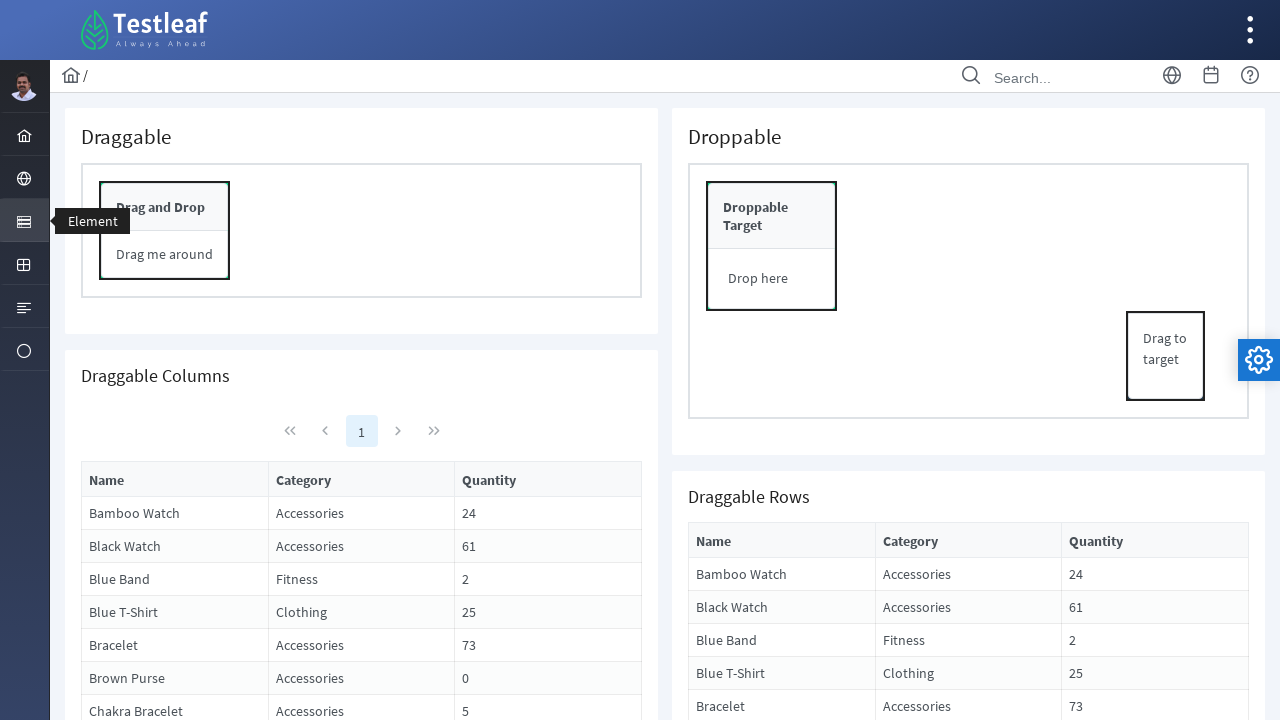

Hovered over third menu element at (24, 264) on #menuform\:j_idt40
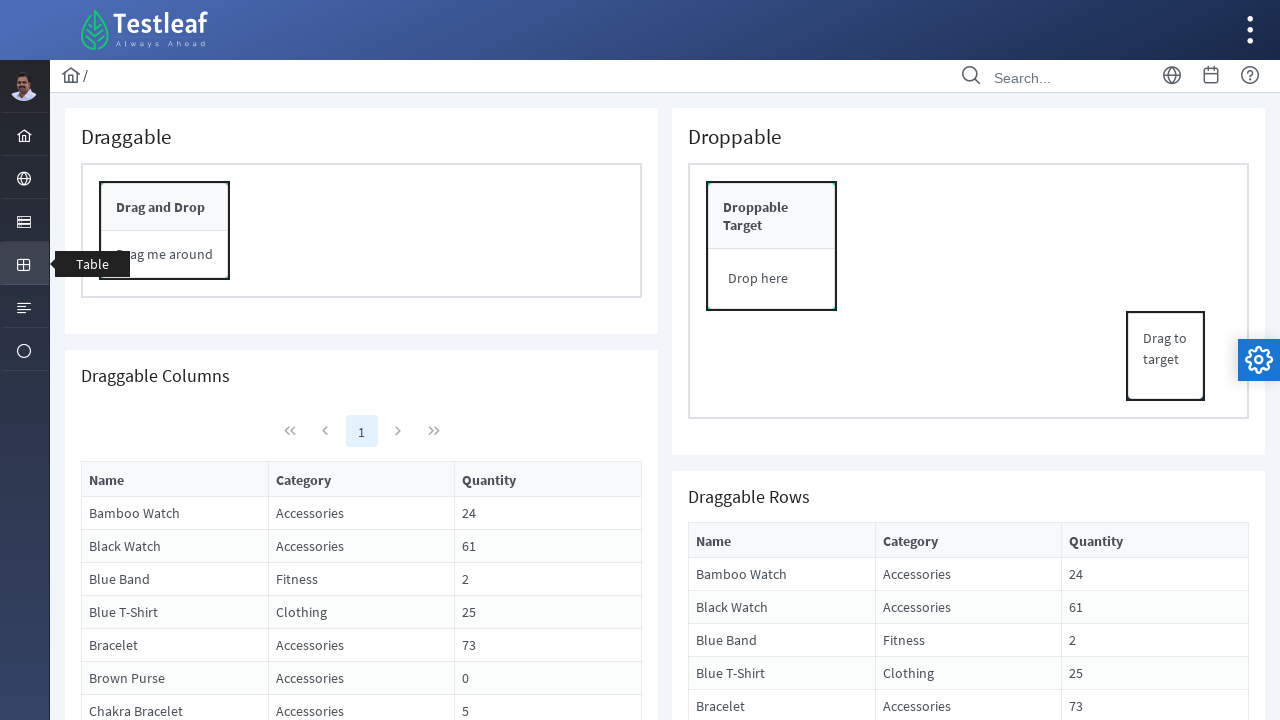

Hovered over fourth menu element at (24, 306) on #menuform\:j_idt41
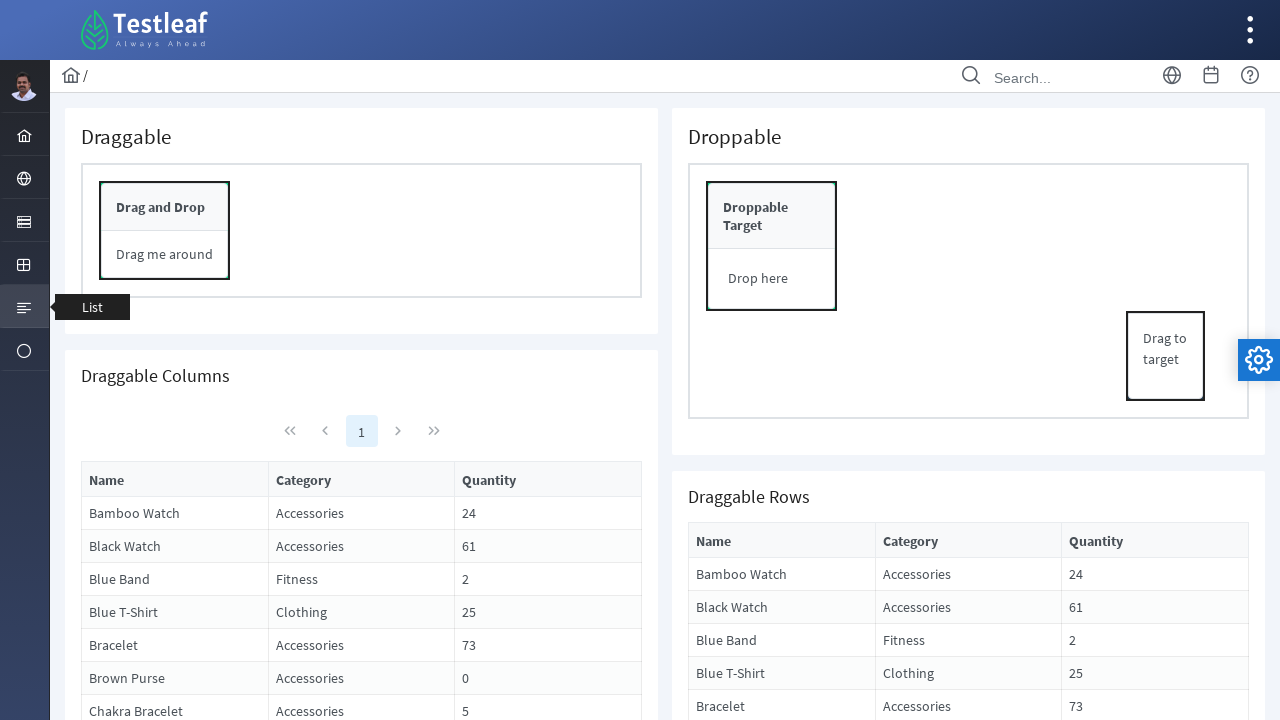

Hovered over fifth menu element at (24, 350) on #menuform\:j_idt42
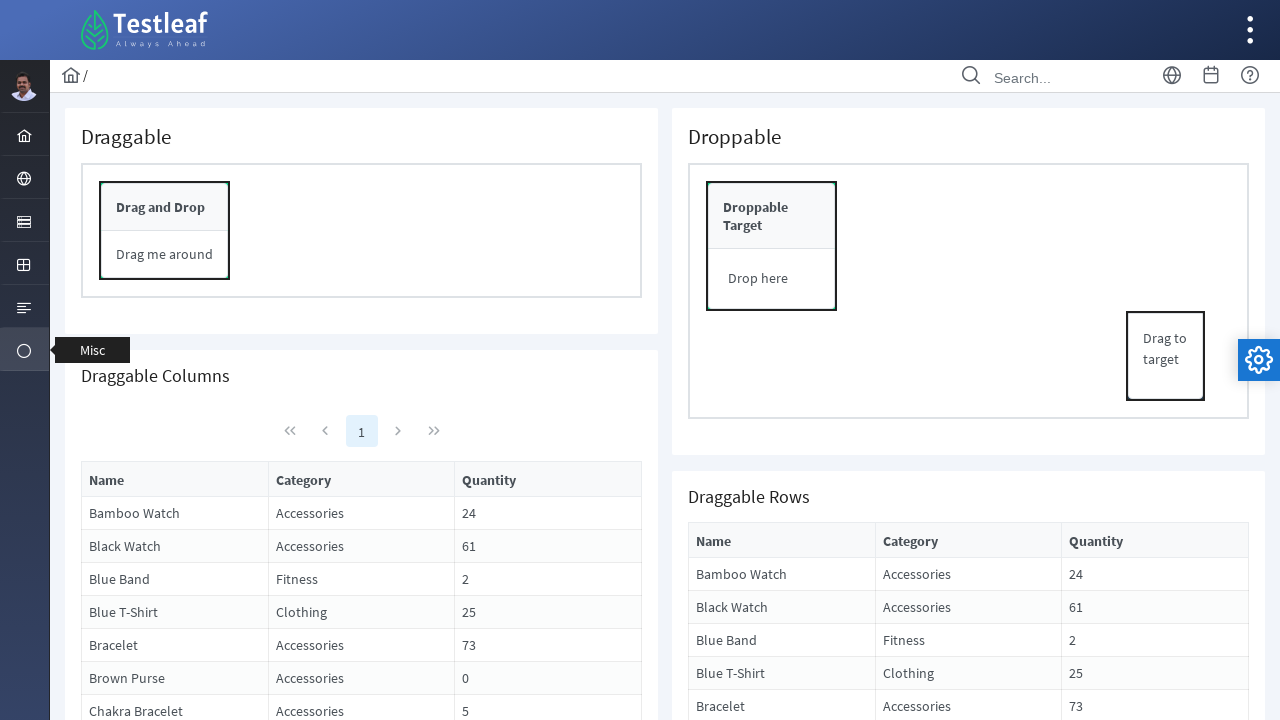

Performed drag and drop operation from source to target element at (772, 246)
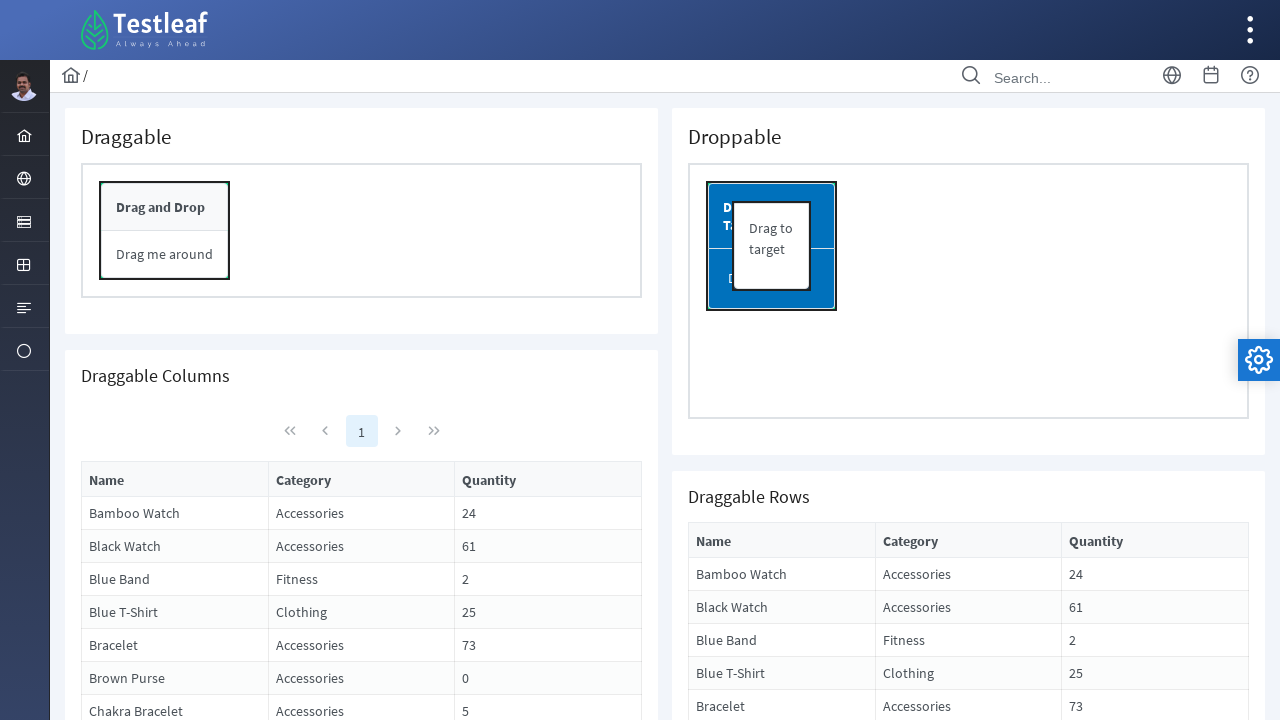

Moved mouse to slider center position at (811, 1169)
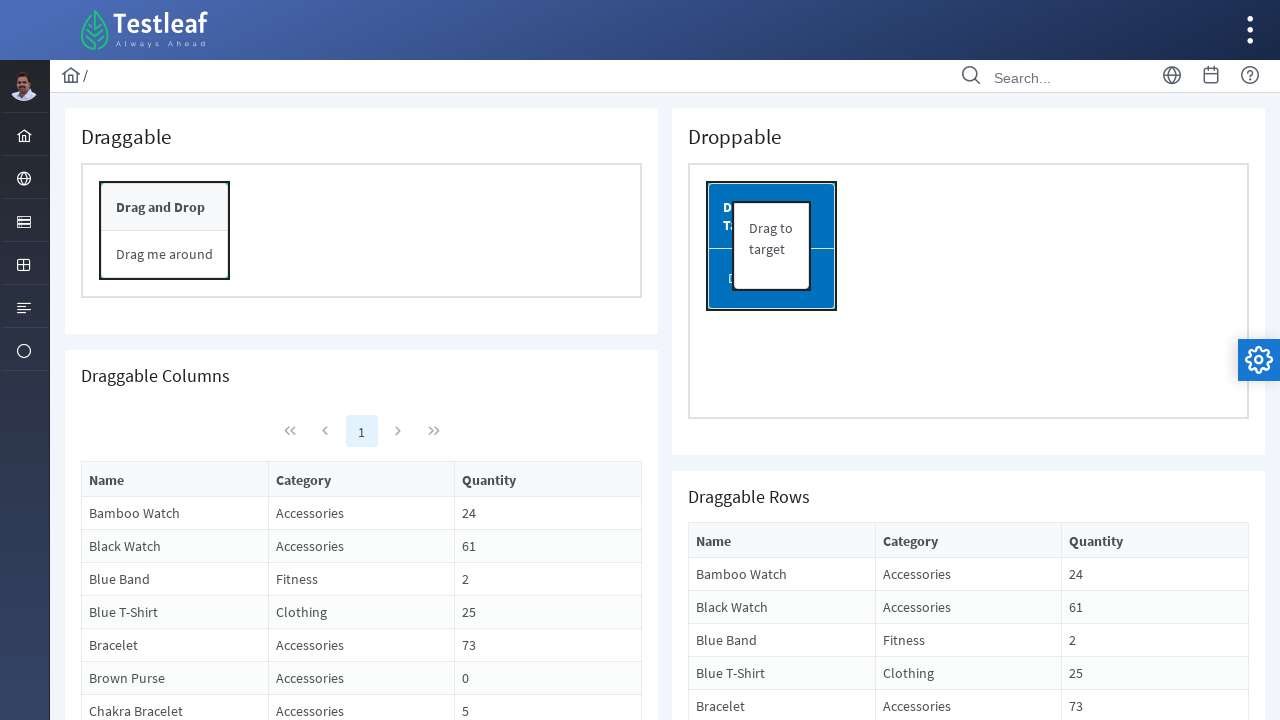

Pressed down mouse button on slider at (811, 1169)
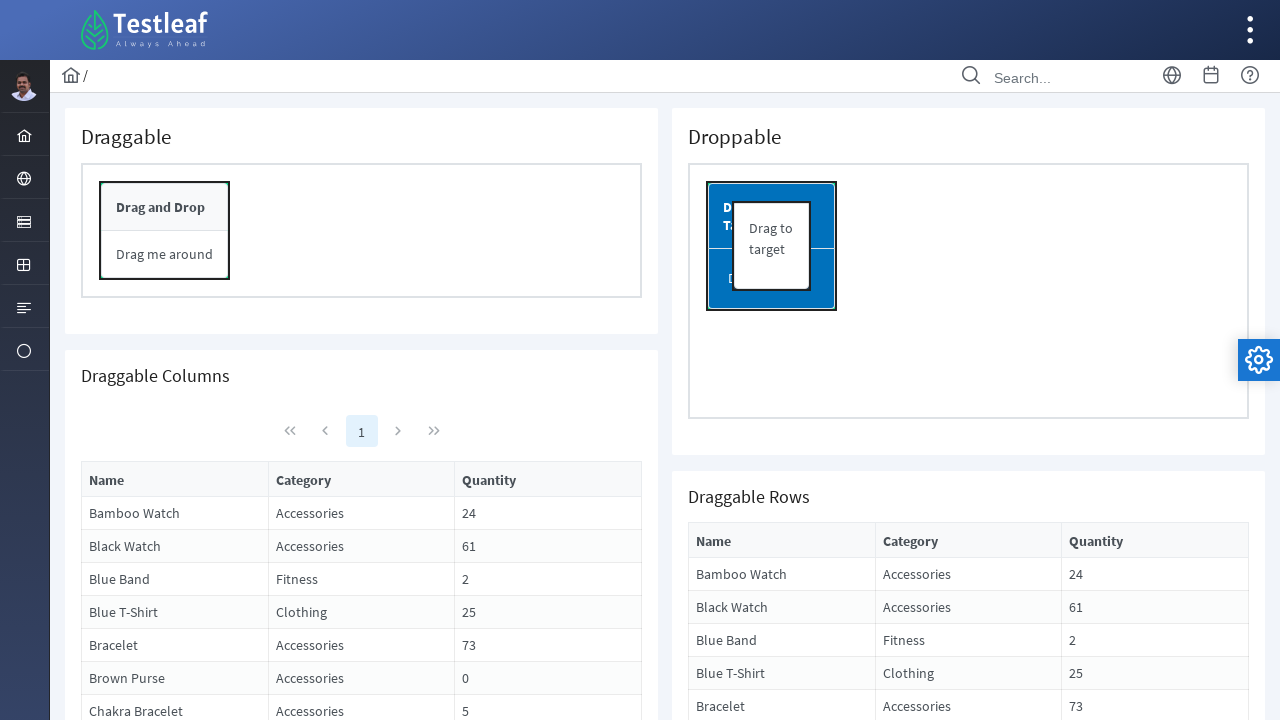

Dragged slider 50 pixels to the right at (861, 1169)
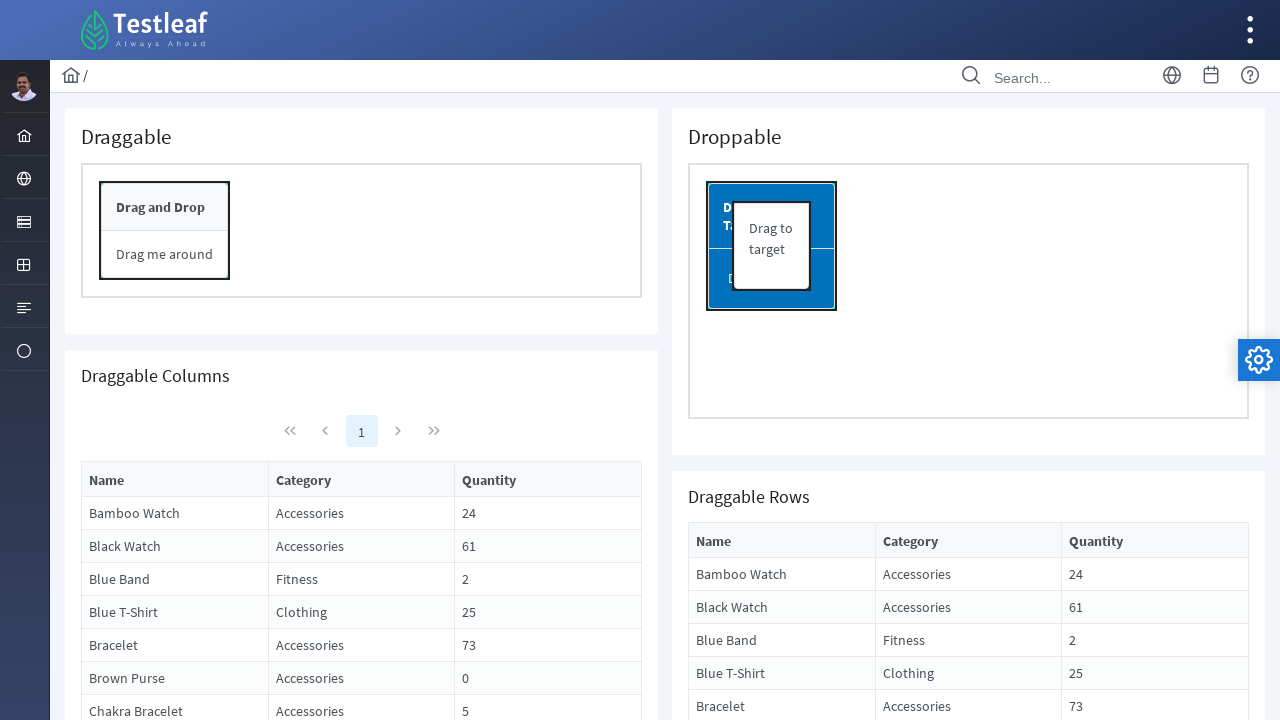

Released mouse button to complete slider manipulation at (861, 1169)
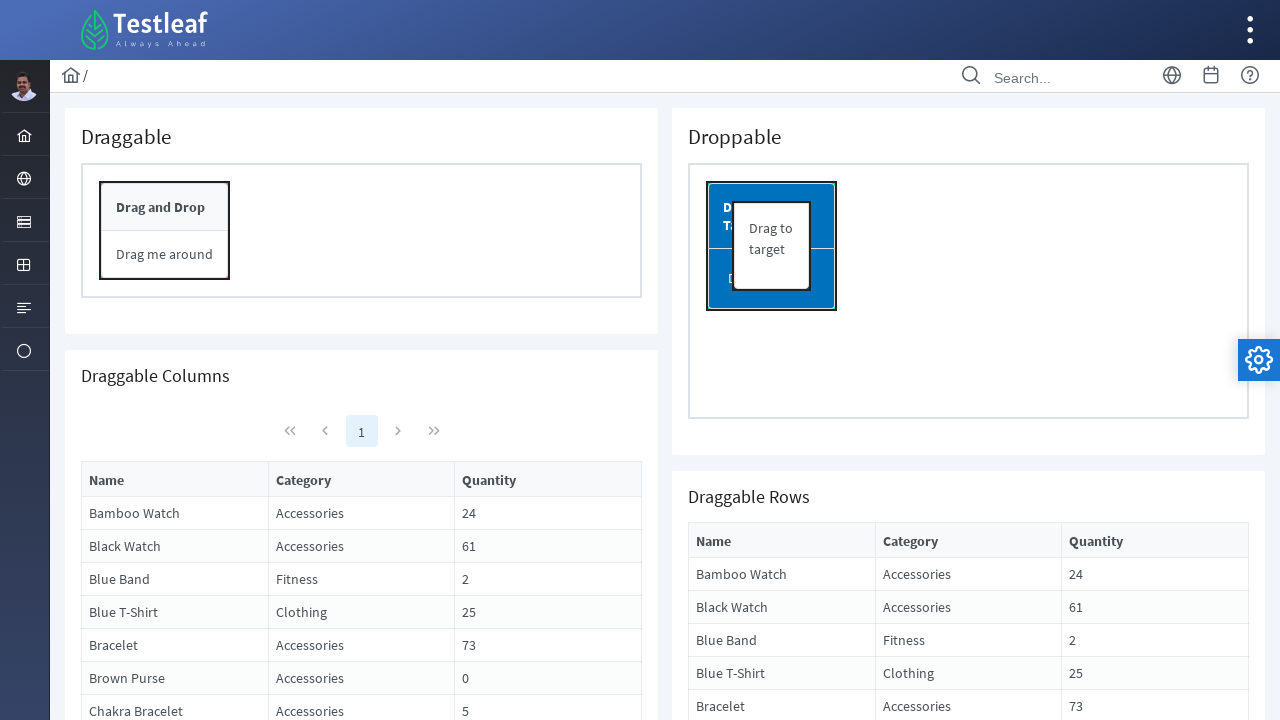

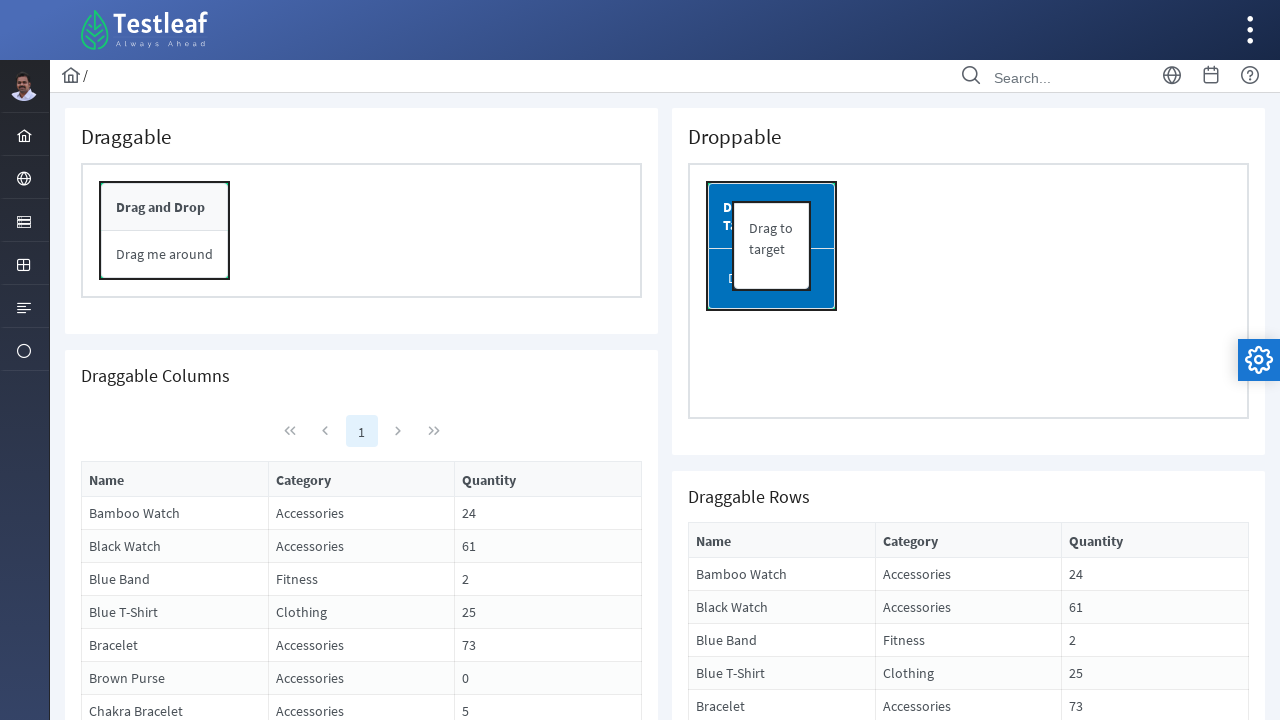